Tests browser window handling by opening a new tab and switching between parent and child windows to verify content

Starting URL: https://demoqa.com/browser-windows

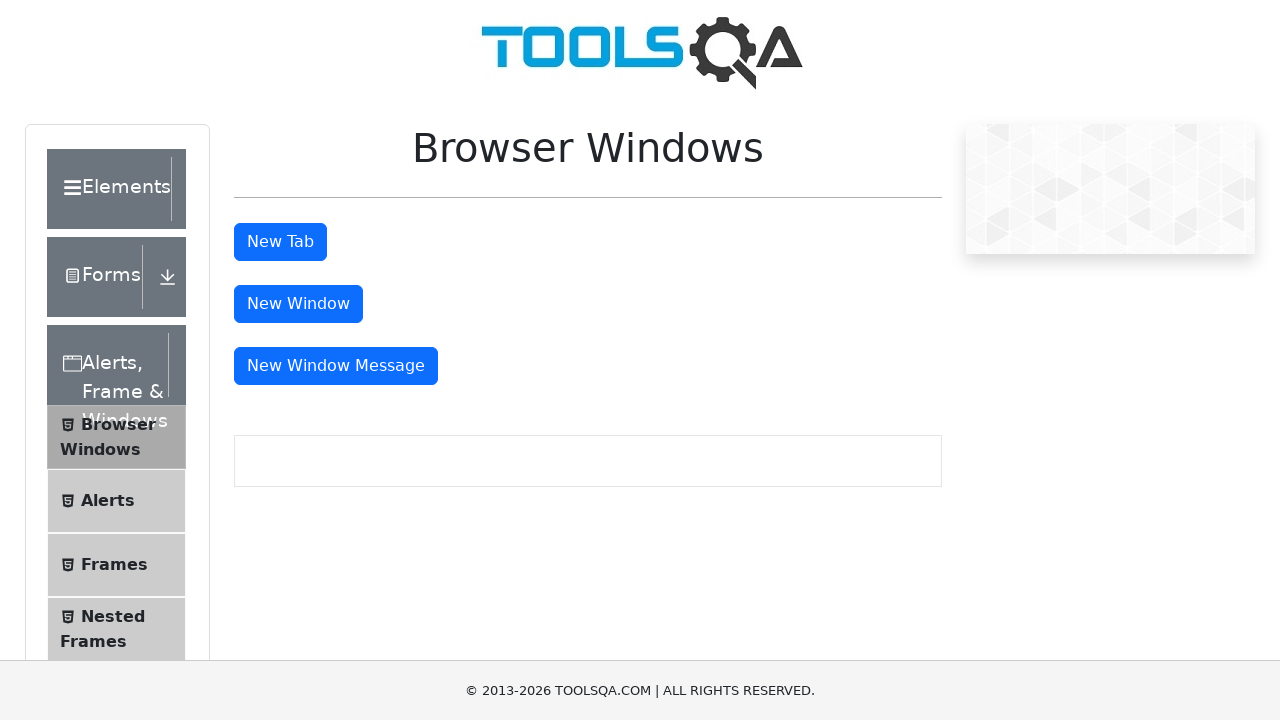

Scrolled down 1200px to make tab button visible
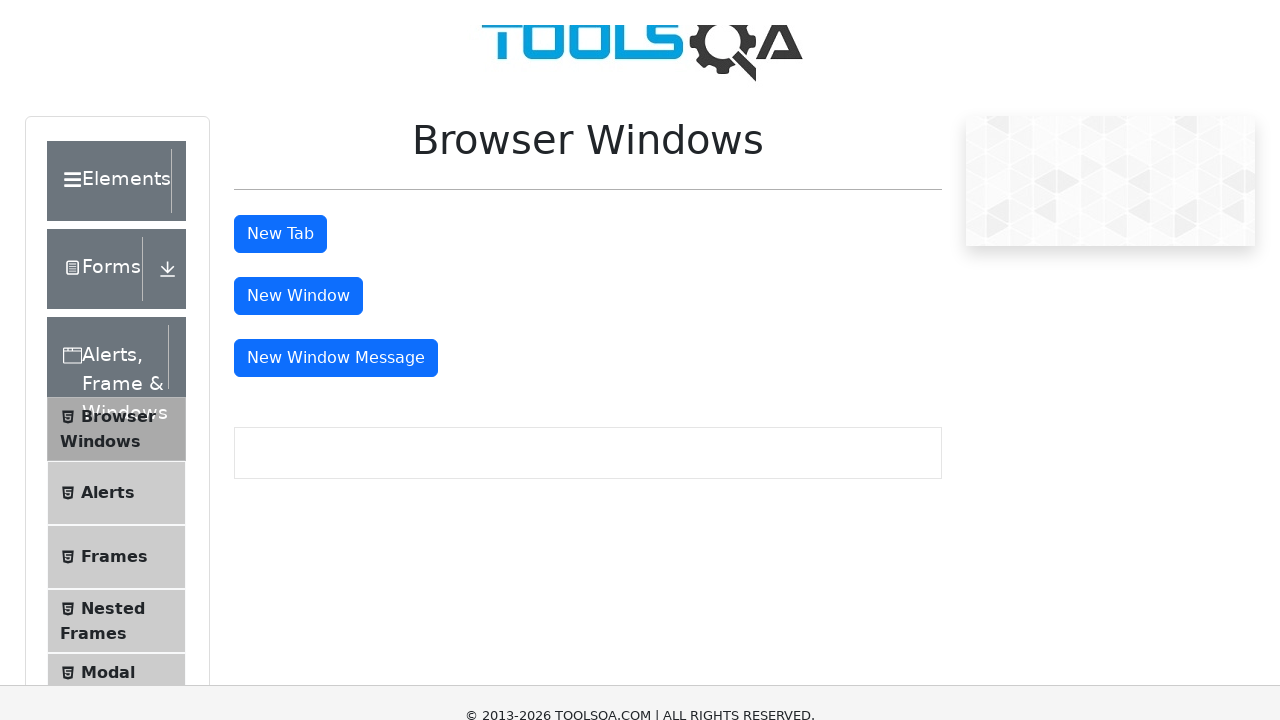

Stored reference to parent page
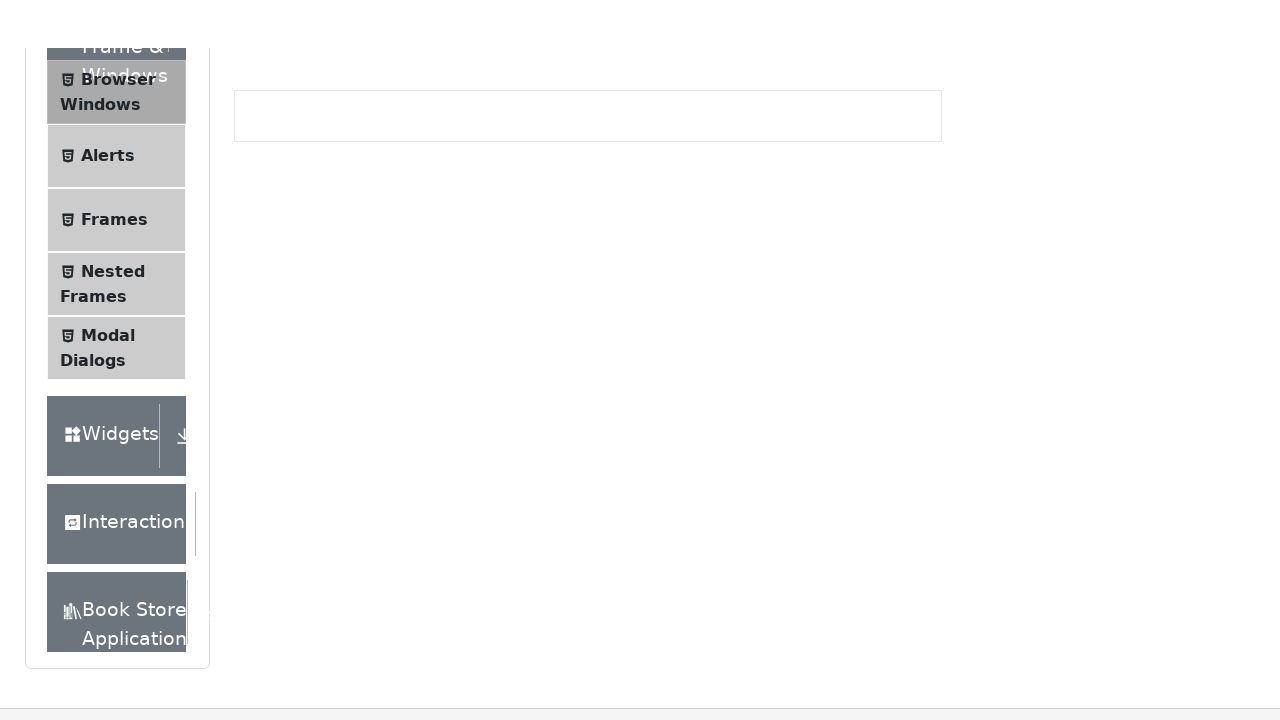

Clicked tab button to open new tab at (280, 242) on #tabButton
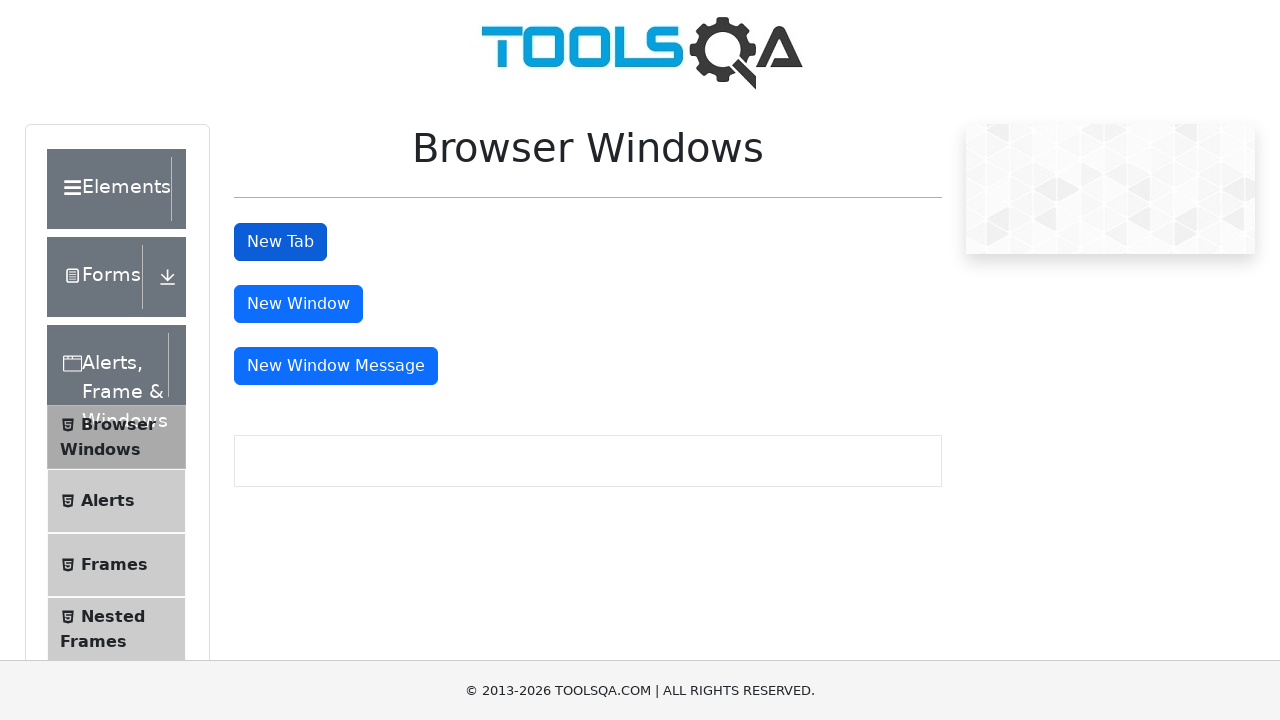

Captured new page object from tab
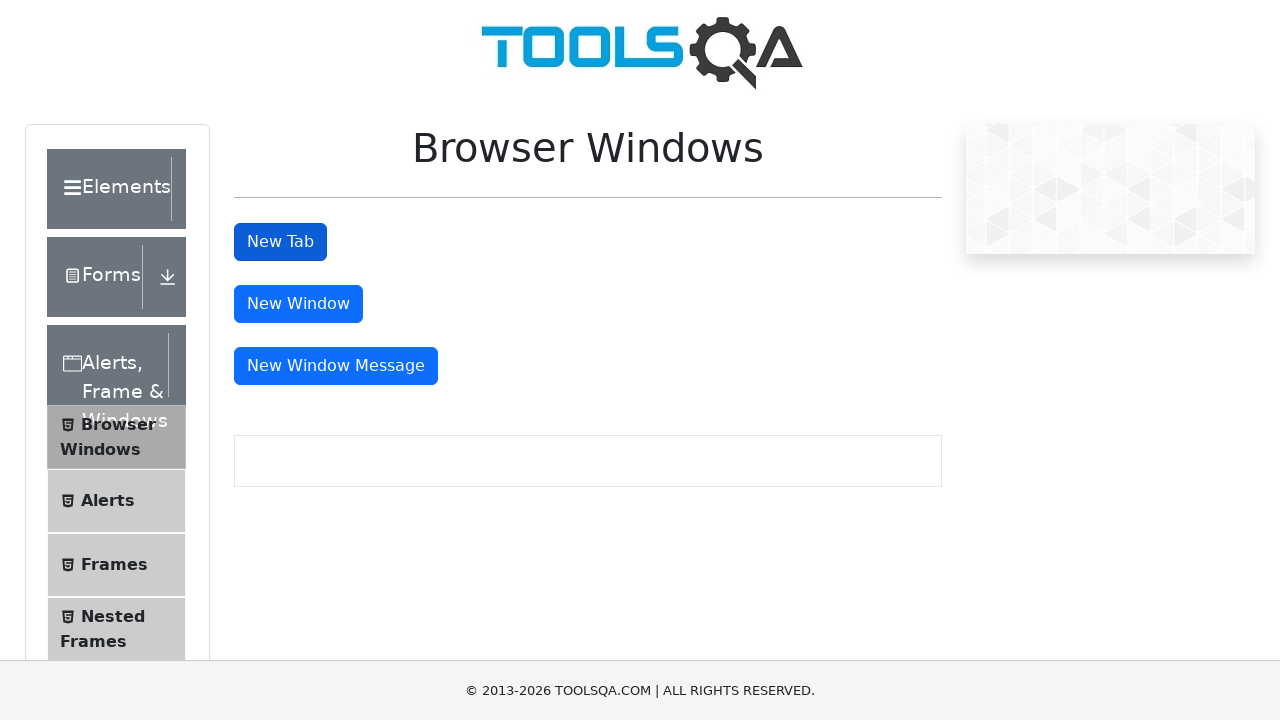

Waited for new tab page to fully load
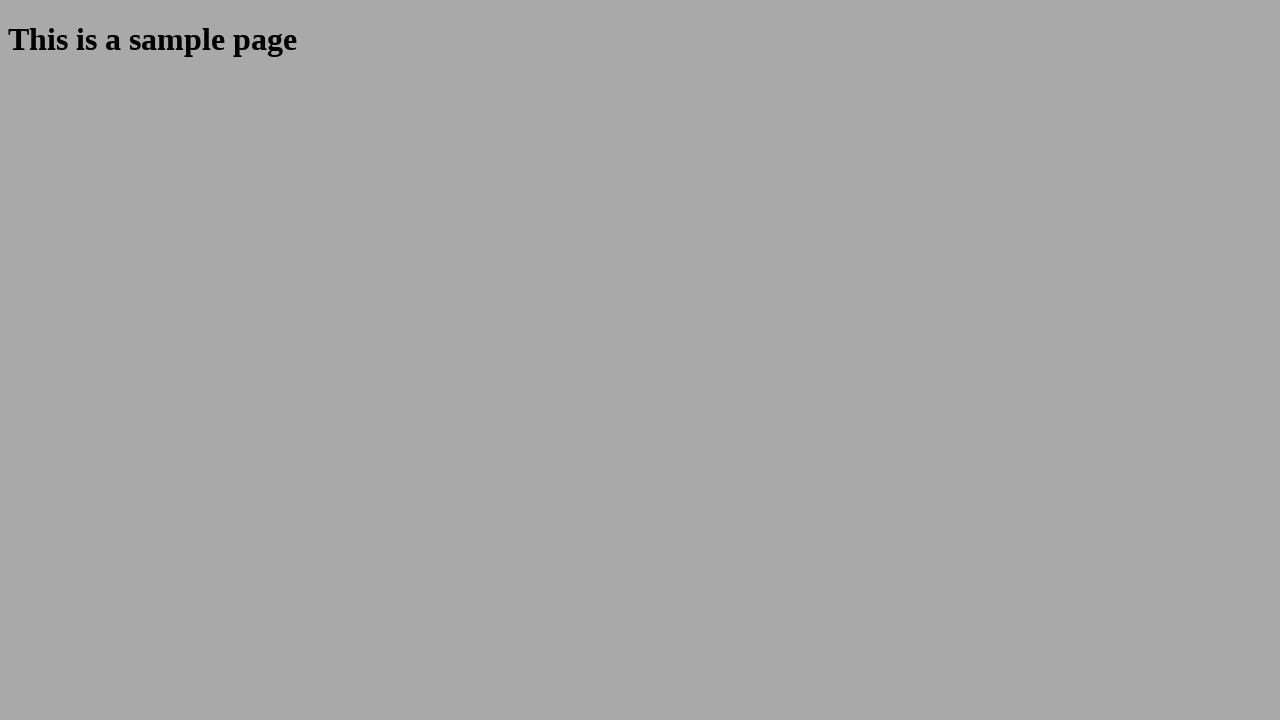

Retrieved heading text from new tab: 'This is a sample page'
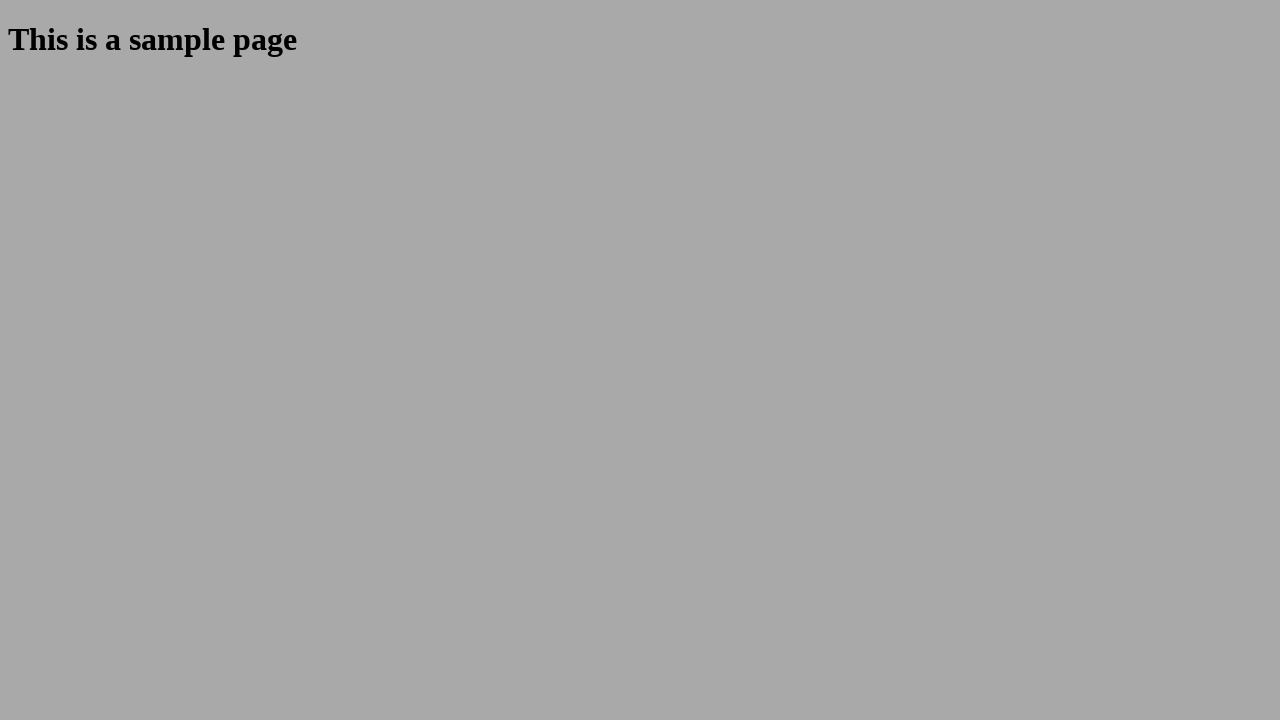

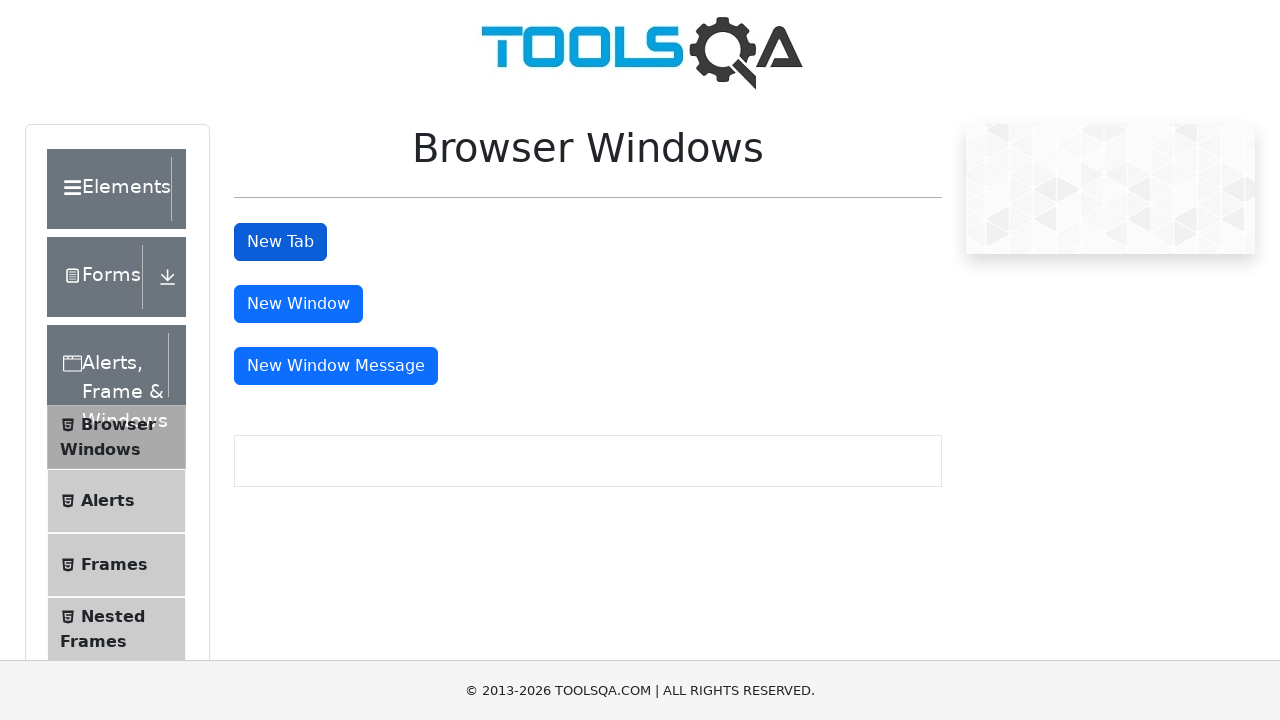